Demonstrates XPath sibling and parent traversal by locating and verifying button elements in the header section of an automation practice page

Starting URL: https://rahulshettyacademy.com/AutomationPractice/

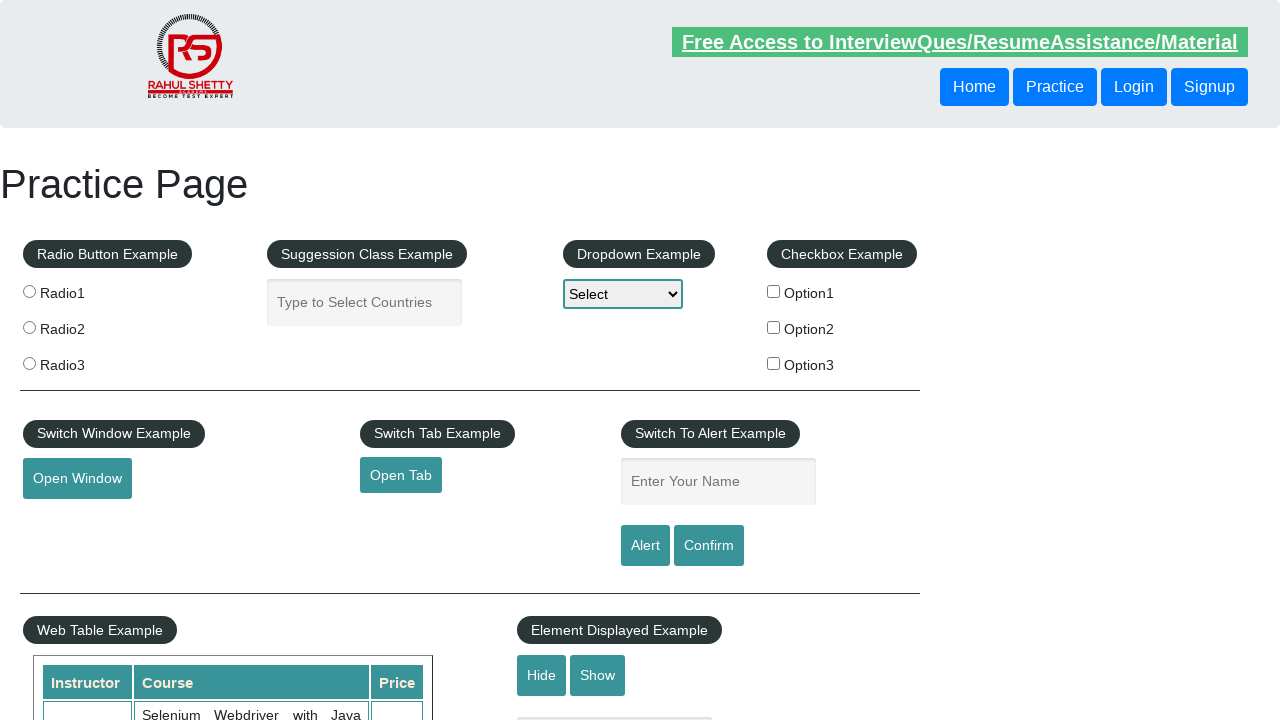

Waited for first header button to be visible
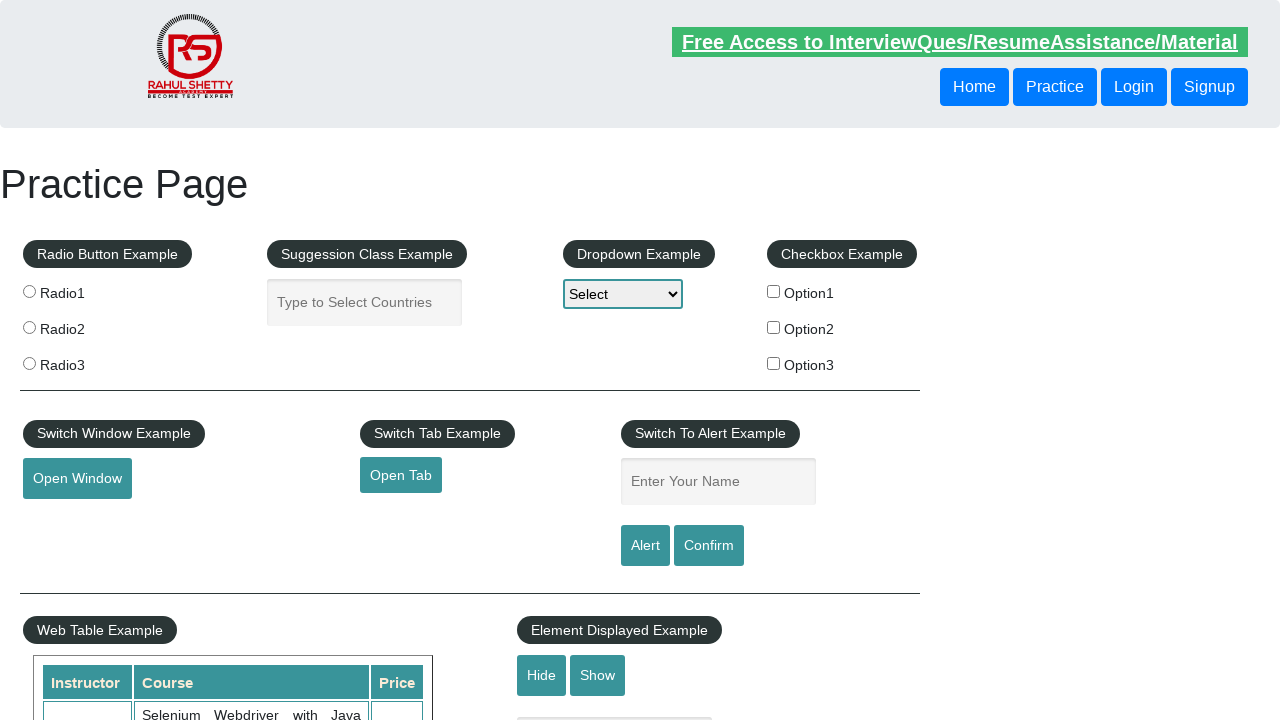

Located sibling button using XPath following-sibling traversal
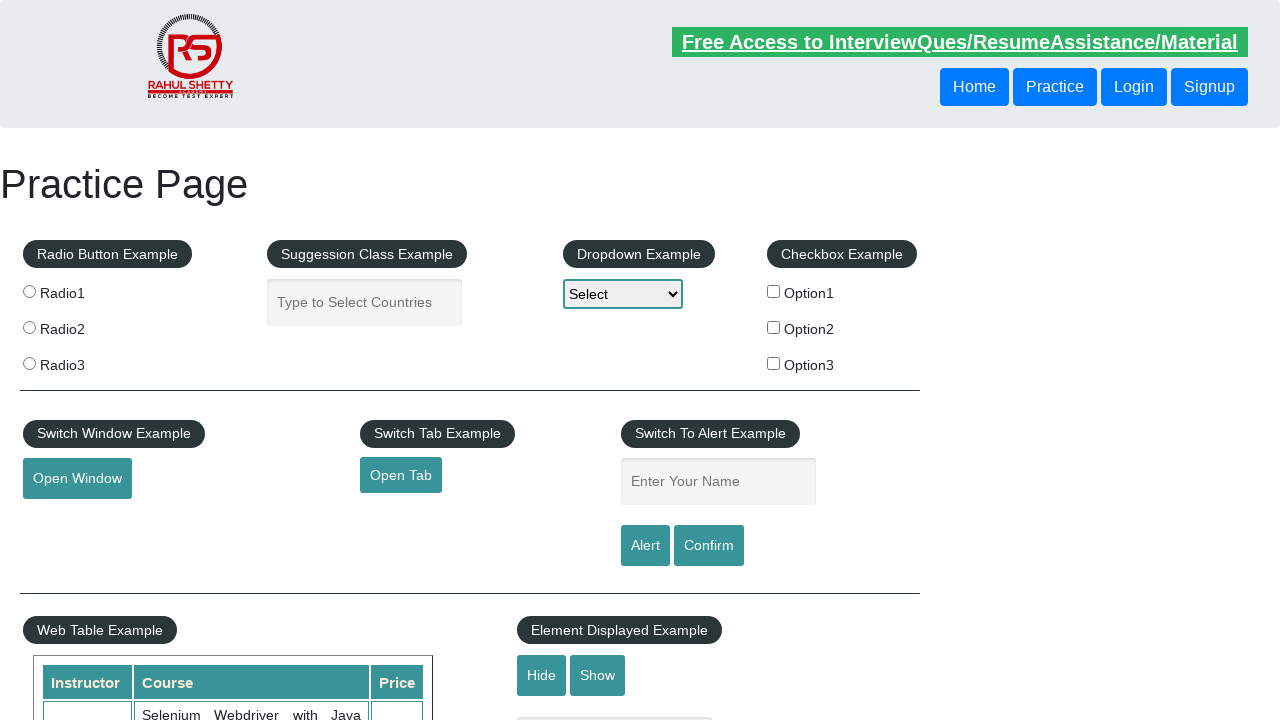

Verified sibling button is visible
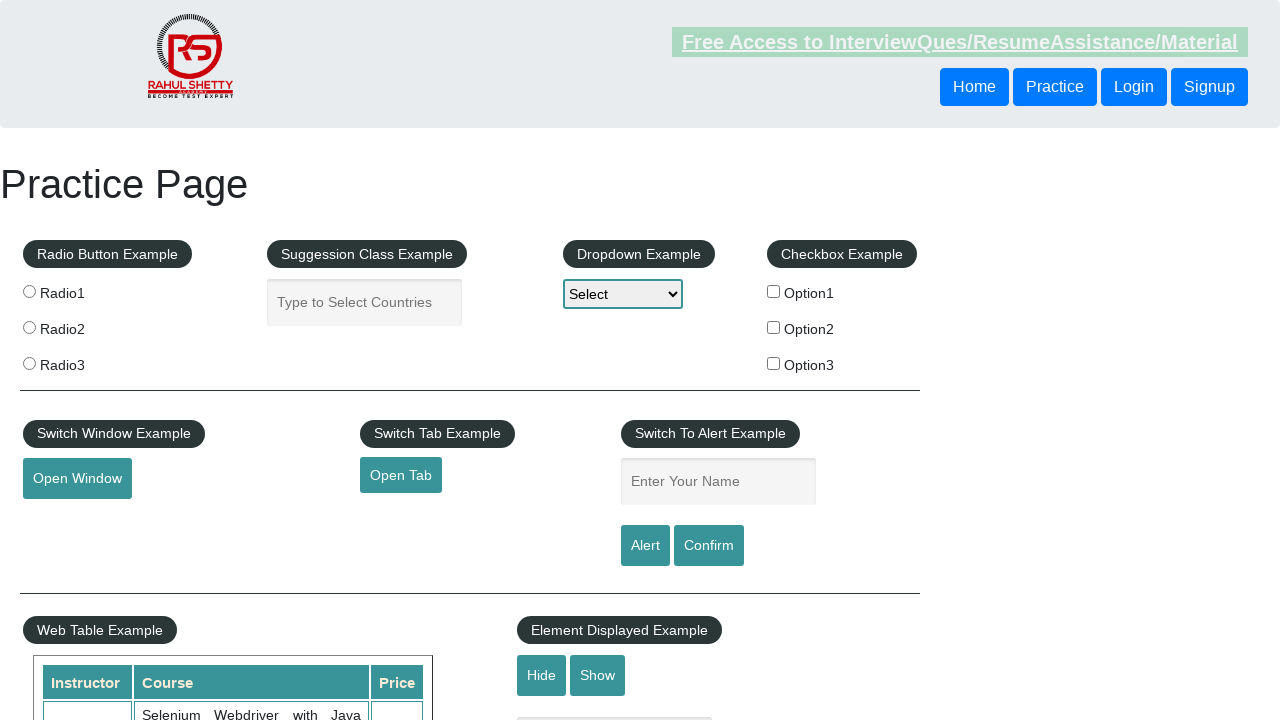

Located button using XPath parent traversal
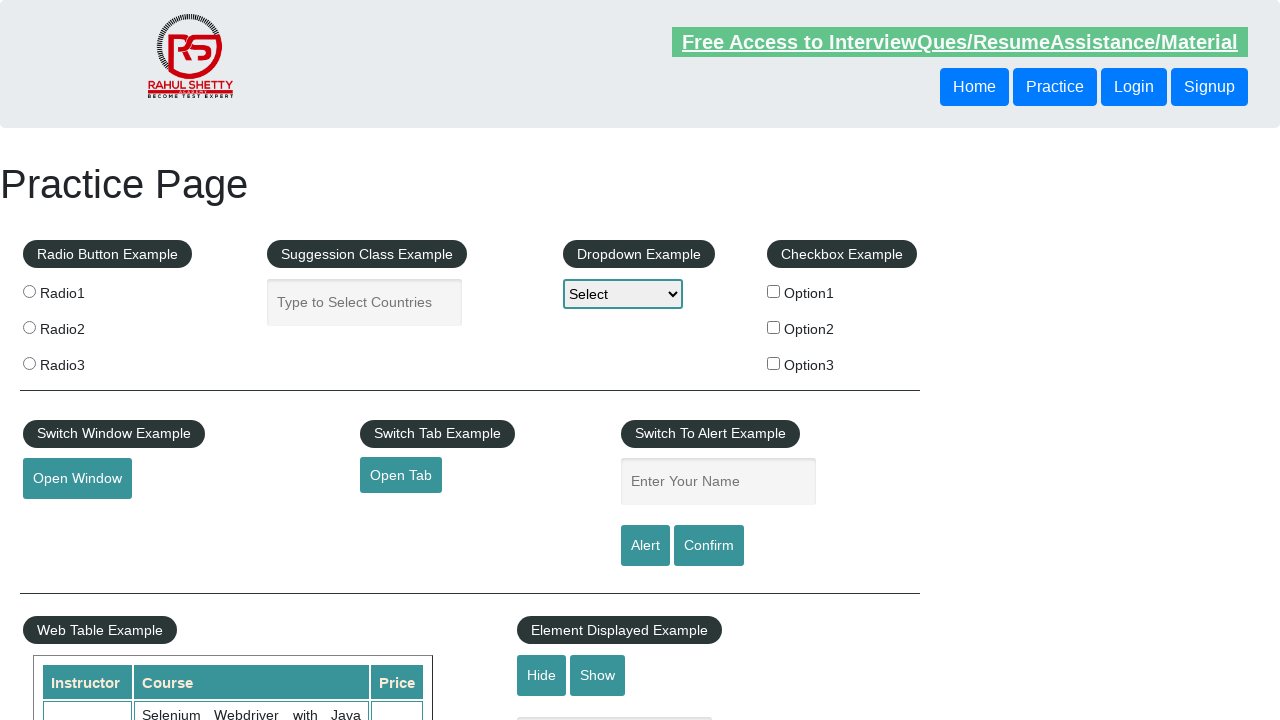

Verified parent traversal button is visible
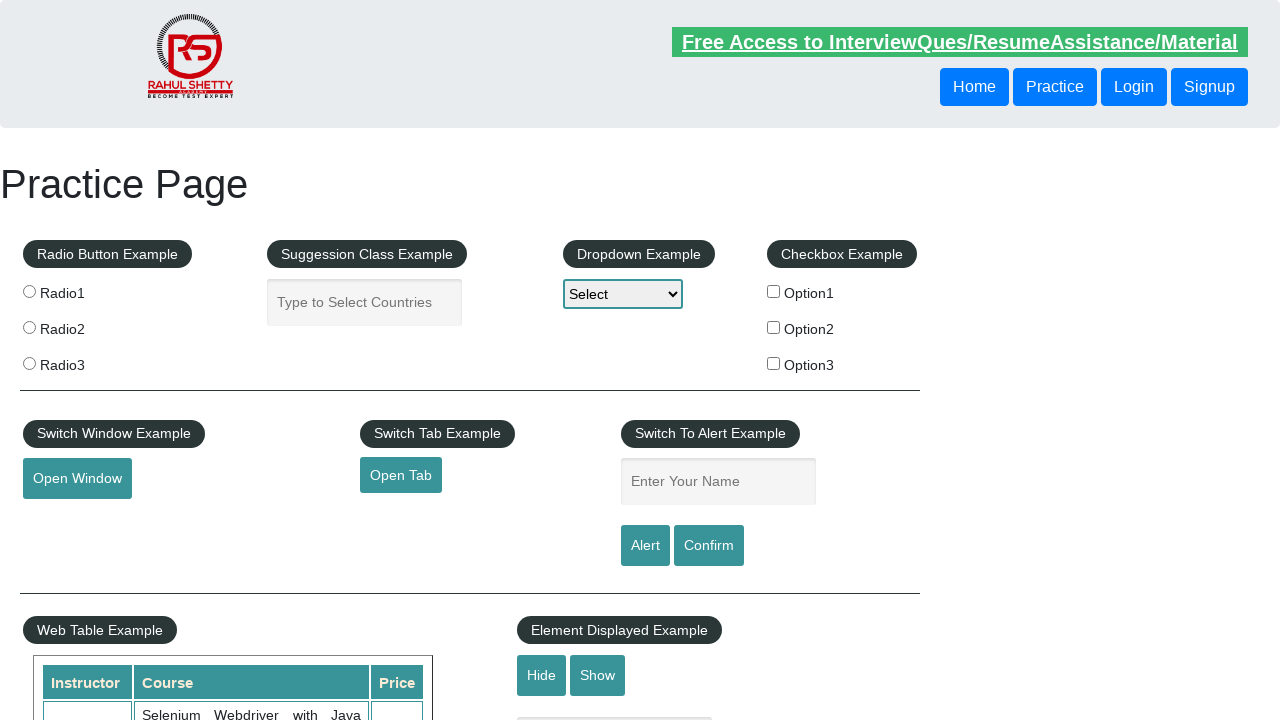

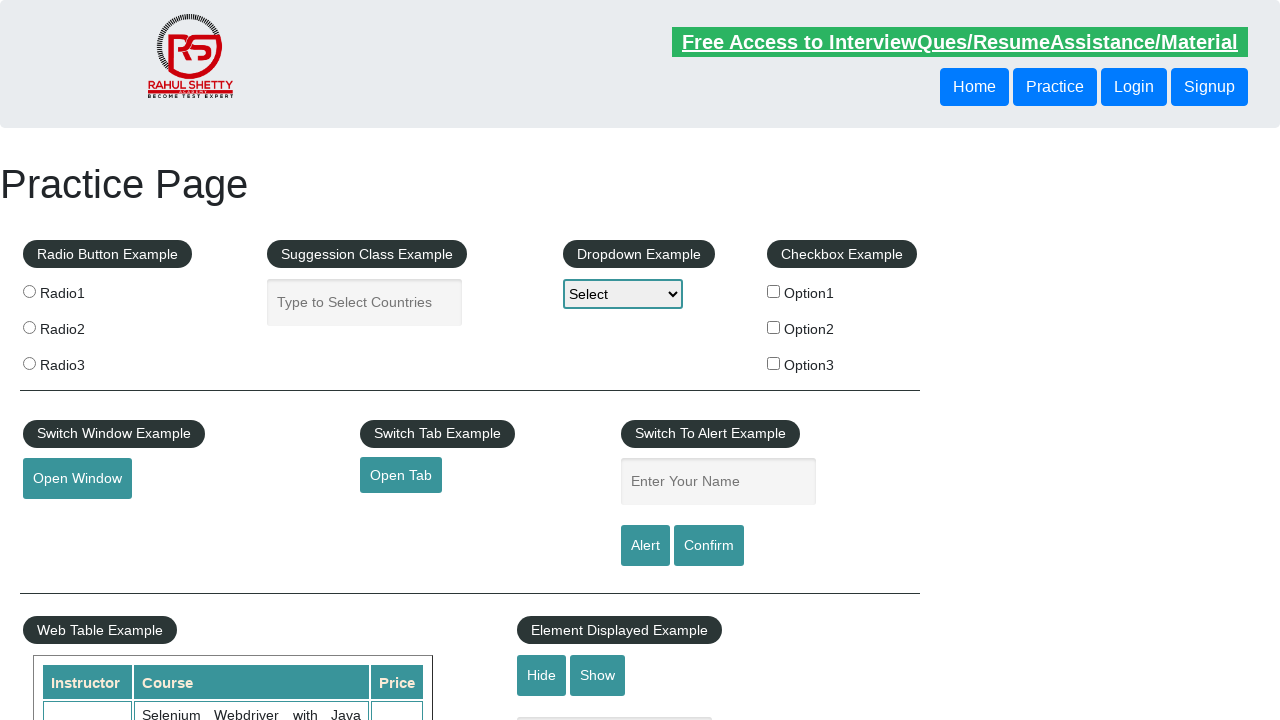